Tests e-commerce cart functionality by adding Broccoli and Carrot items to the cart, incrementing quantities, and verifying the cart total calculation is correct.

Starting URL: https://rahulshettyacademy.com/seleniumPractise/#/

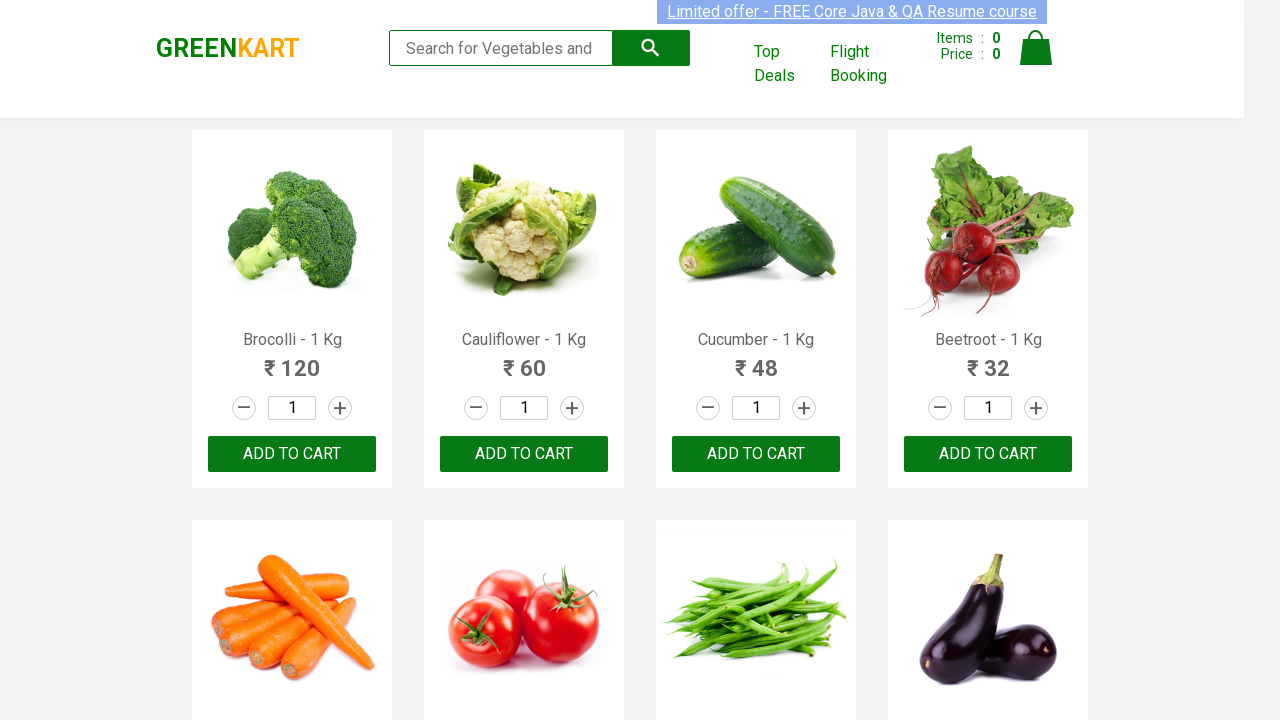

Navigated to e-commerce practice website
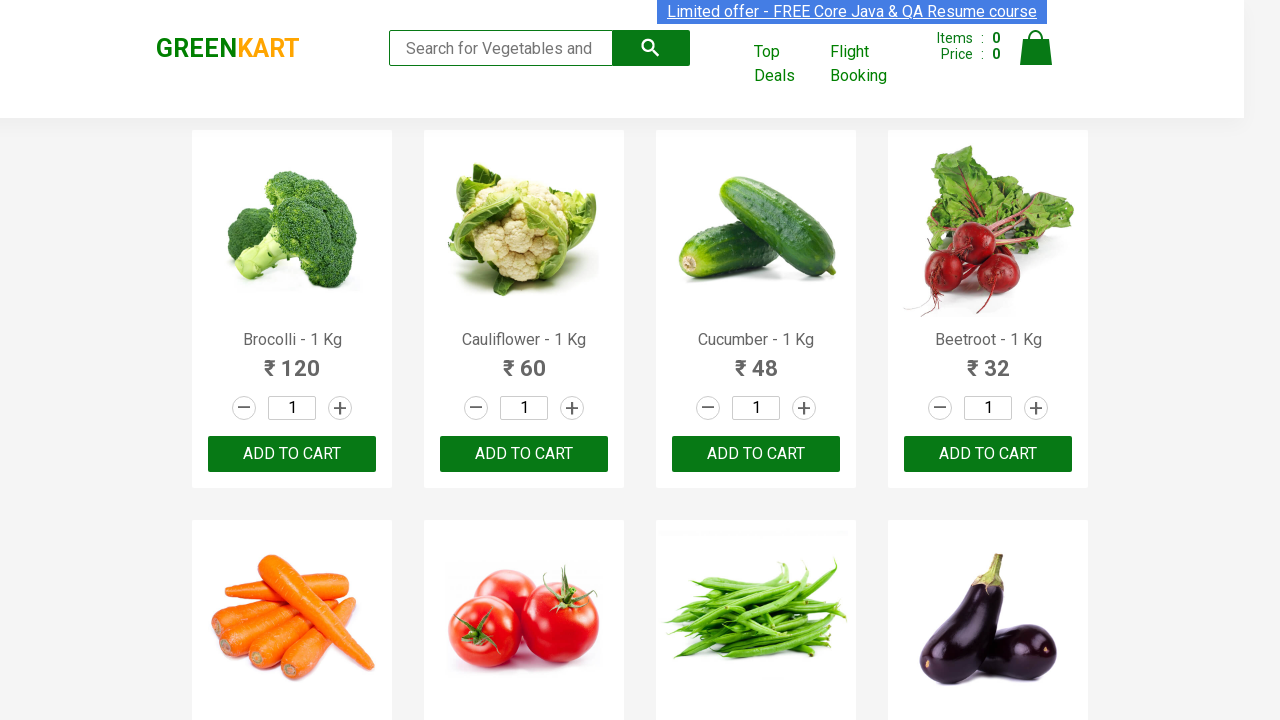

Clicked increment button for Broccoli quantity at (340, 408) on xpath=//*[@id='root']/div/div[1]/div/div[1]/div[2]/a[2]
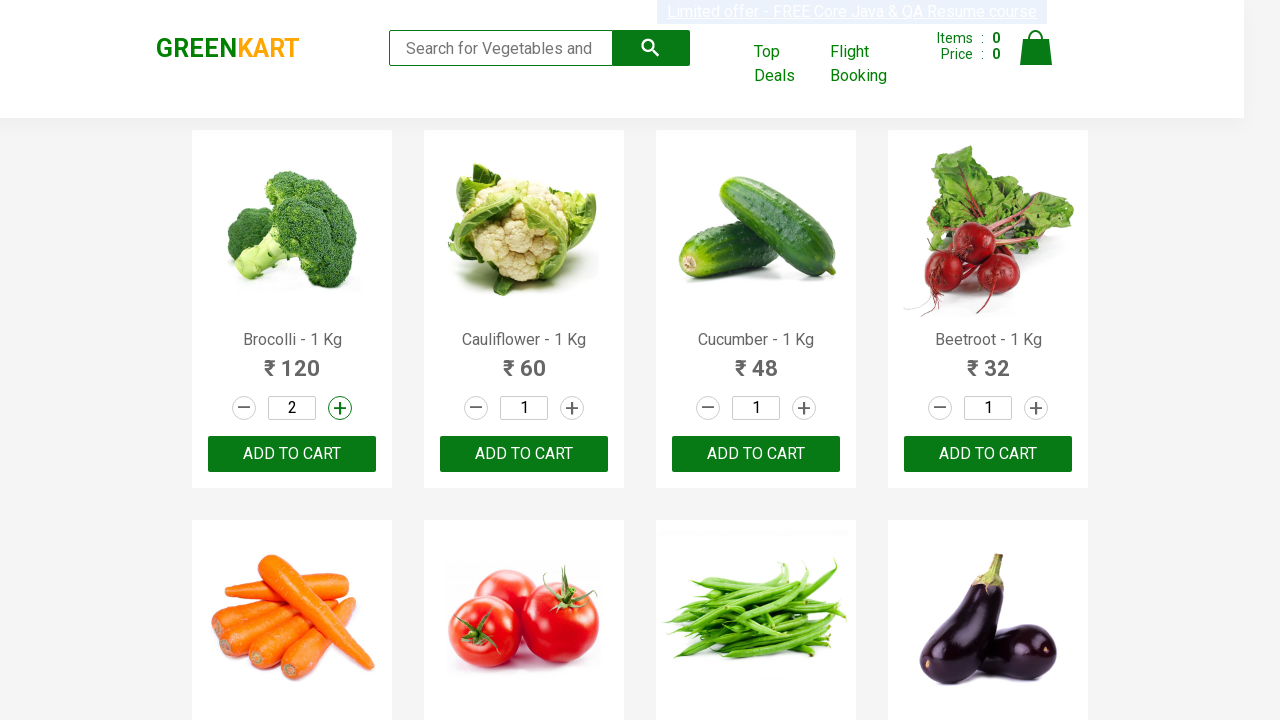

Added Broccoli to cart at (292, 454) on xpath=//*[@id='root']/div/div[1]/div/div[1]/div[3]/button
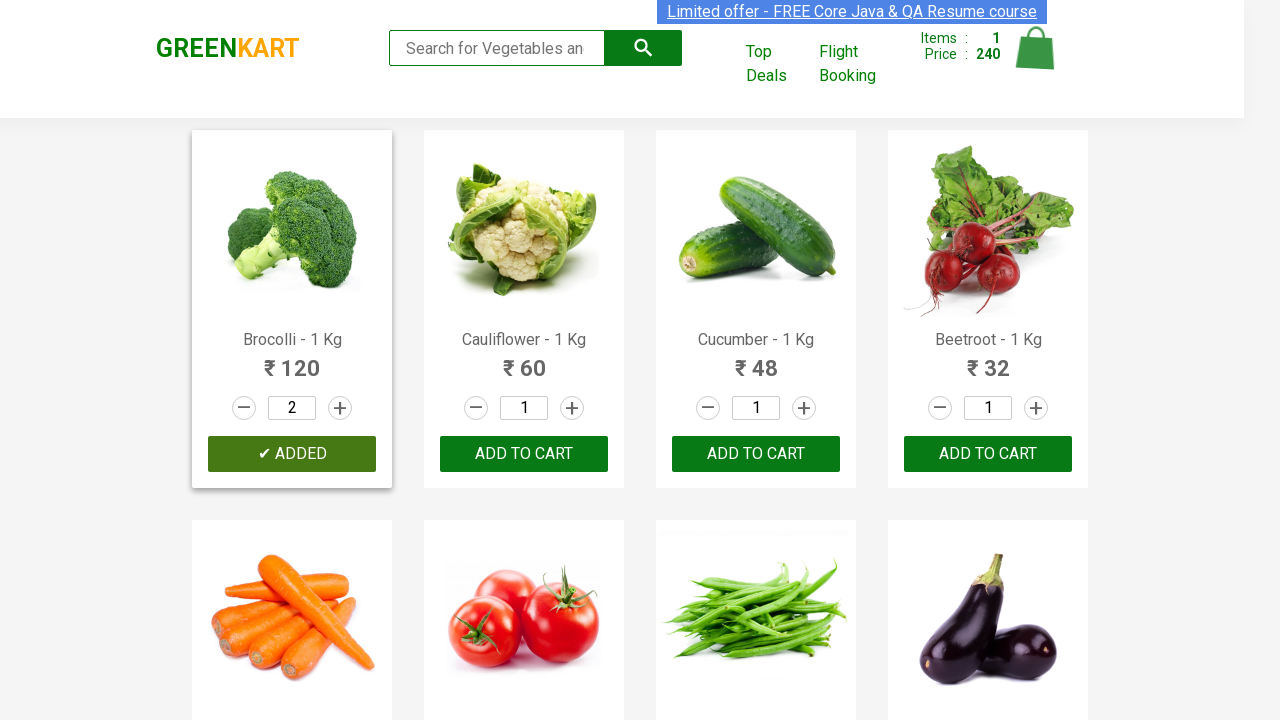

Waited 3 seconds for cart to update after adding Broccoli
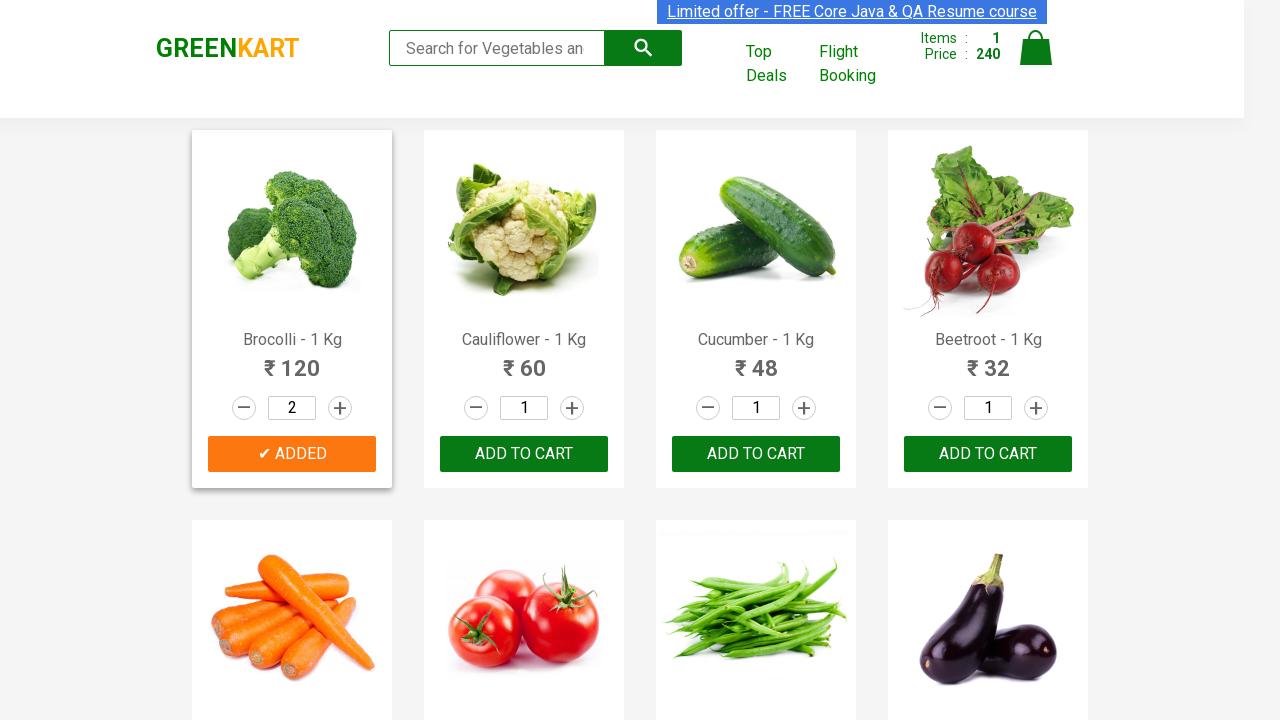

Clicked increment button for Carrot quantity at (340, 360) on xpath=//*[@id='root']/div/div[1]/div/div[5]/div[2]/a[2]
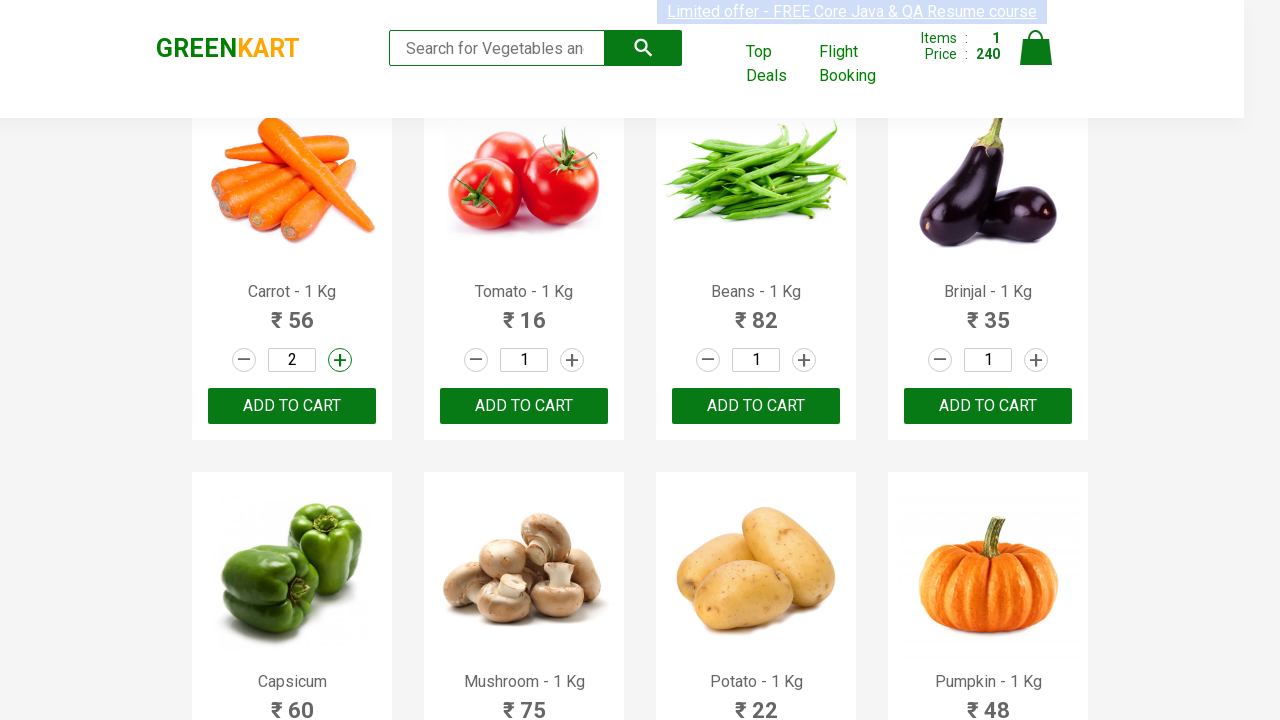

Added Carrot to cart at (292, 406) on xpath=//*[@id='root']/div/div[1]/div/div[5]/div[3]/button
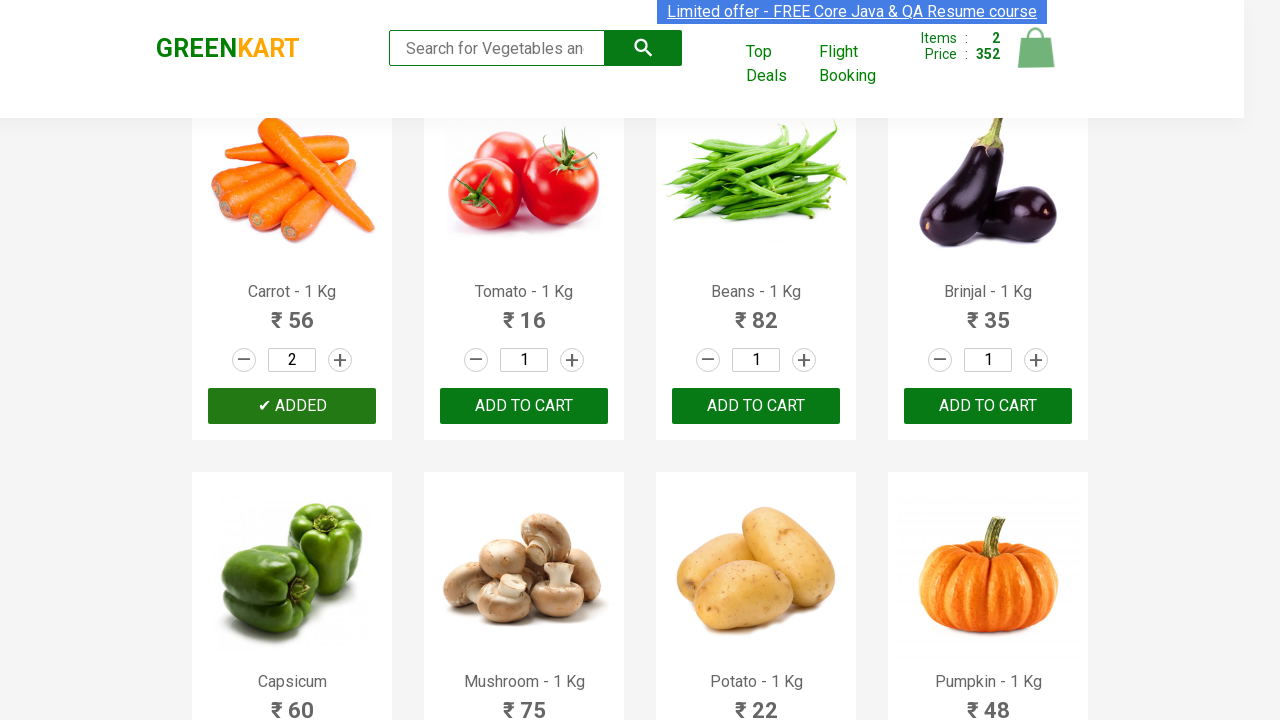

Waited for cart total element to be visible
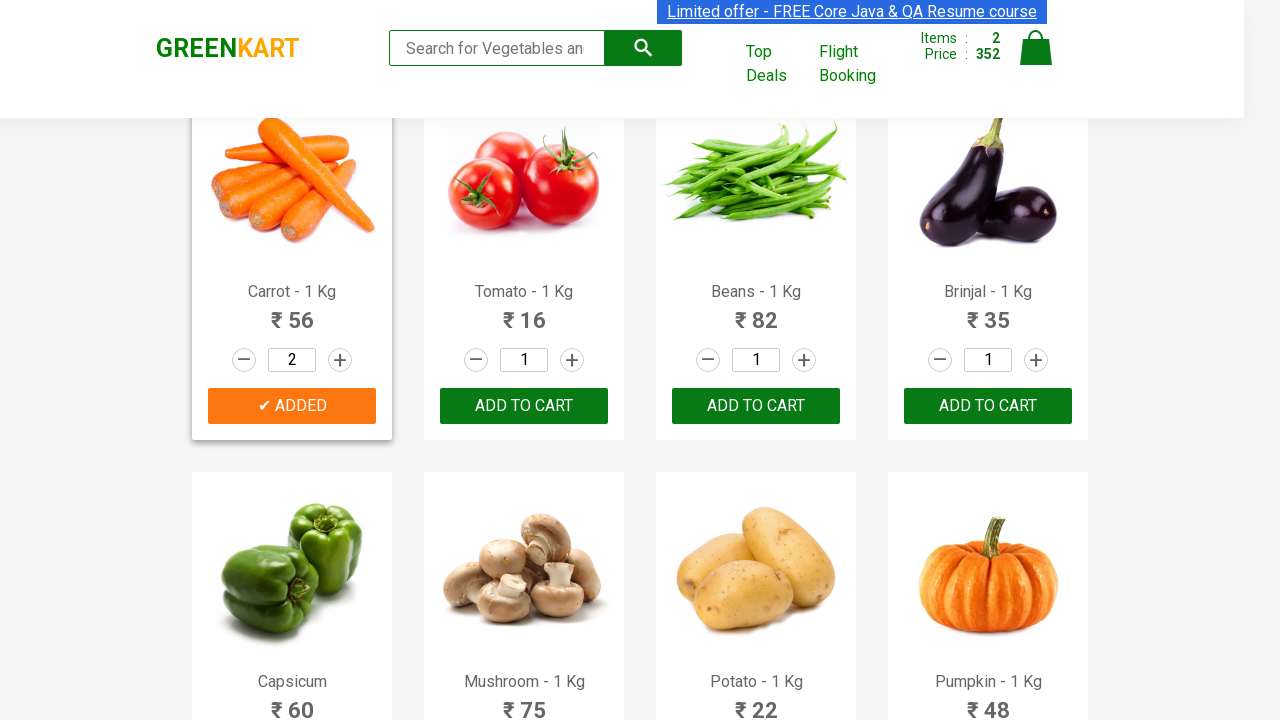

Retrieved Broccoli price: 120
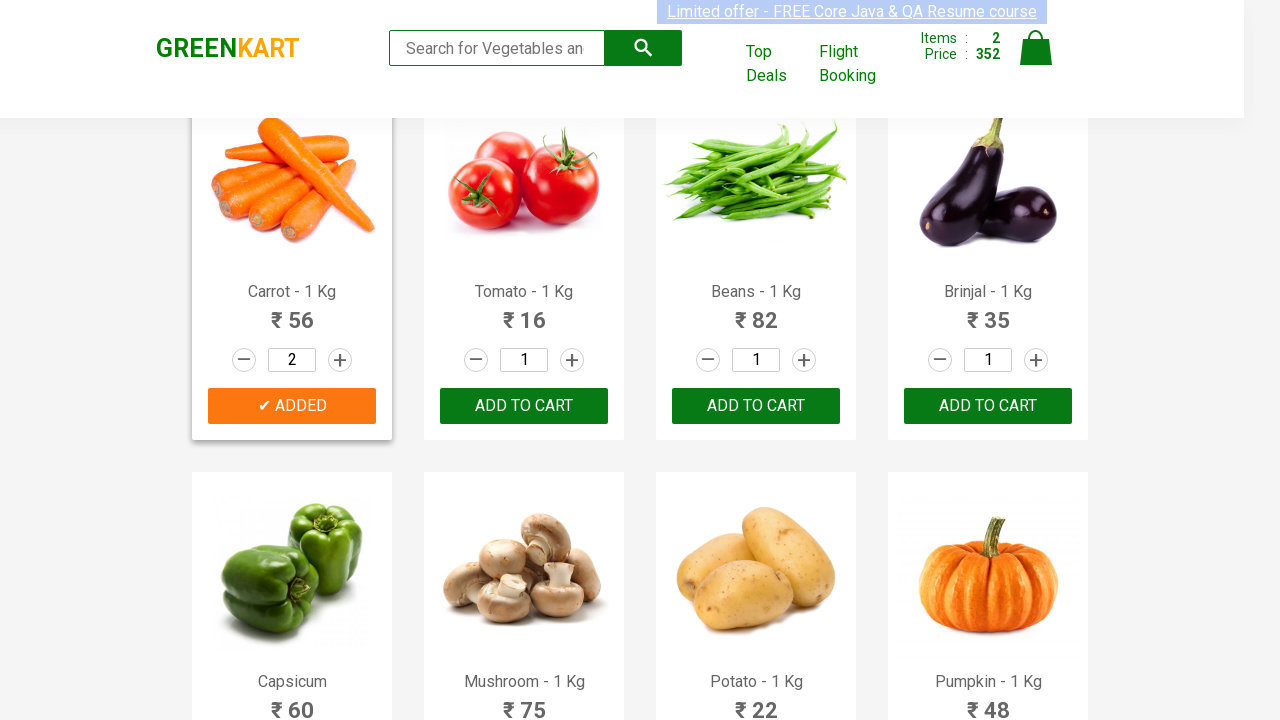

Retrieved Carrot price: 56
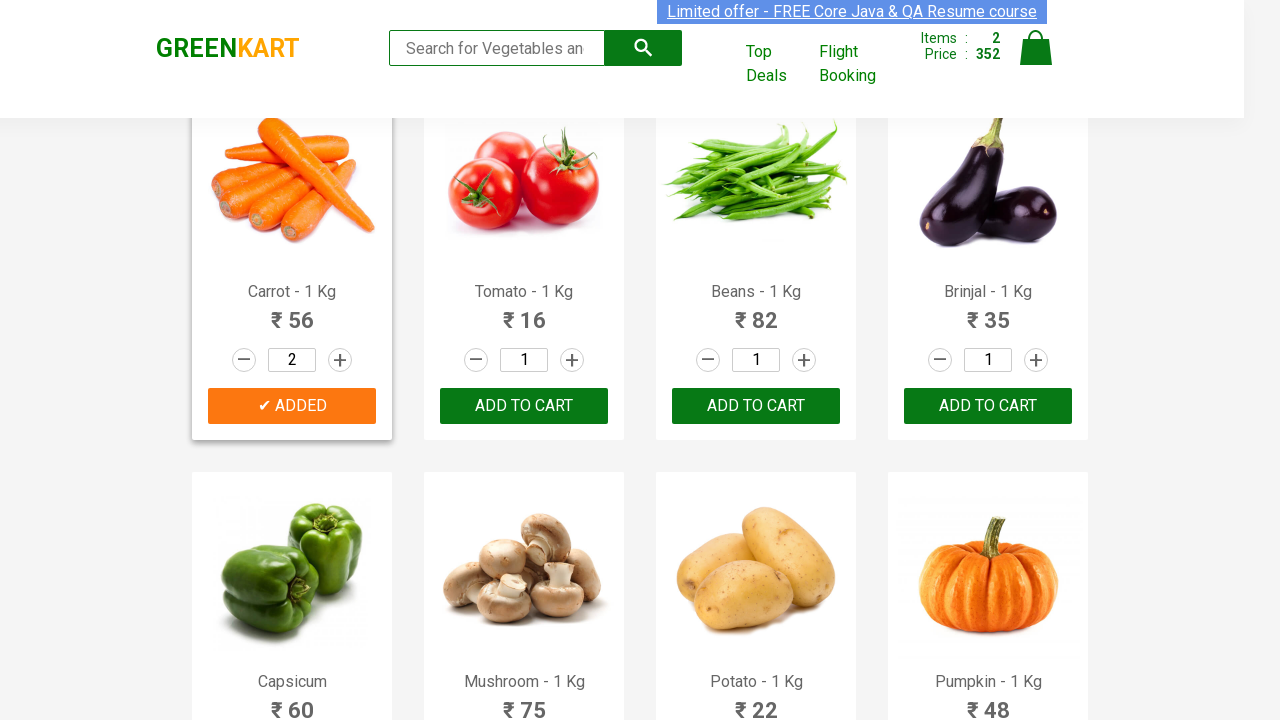

Retrieved cart total: 352
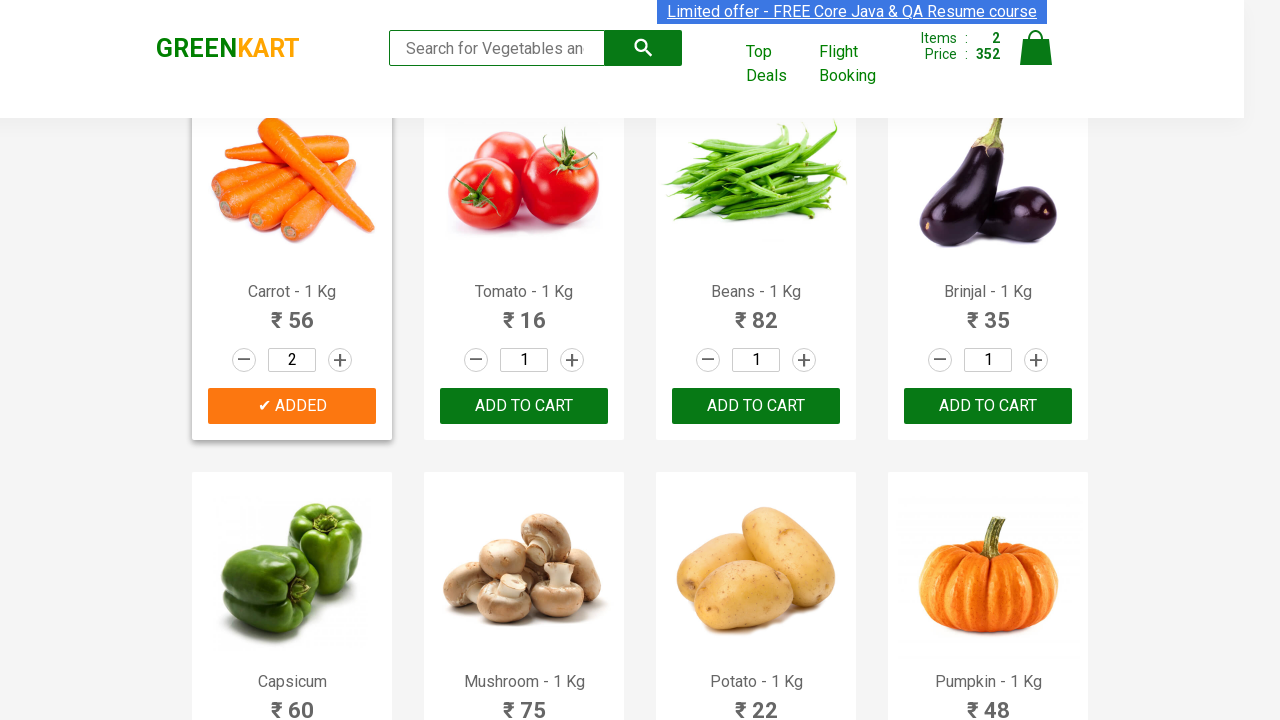

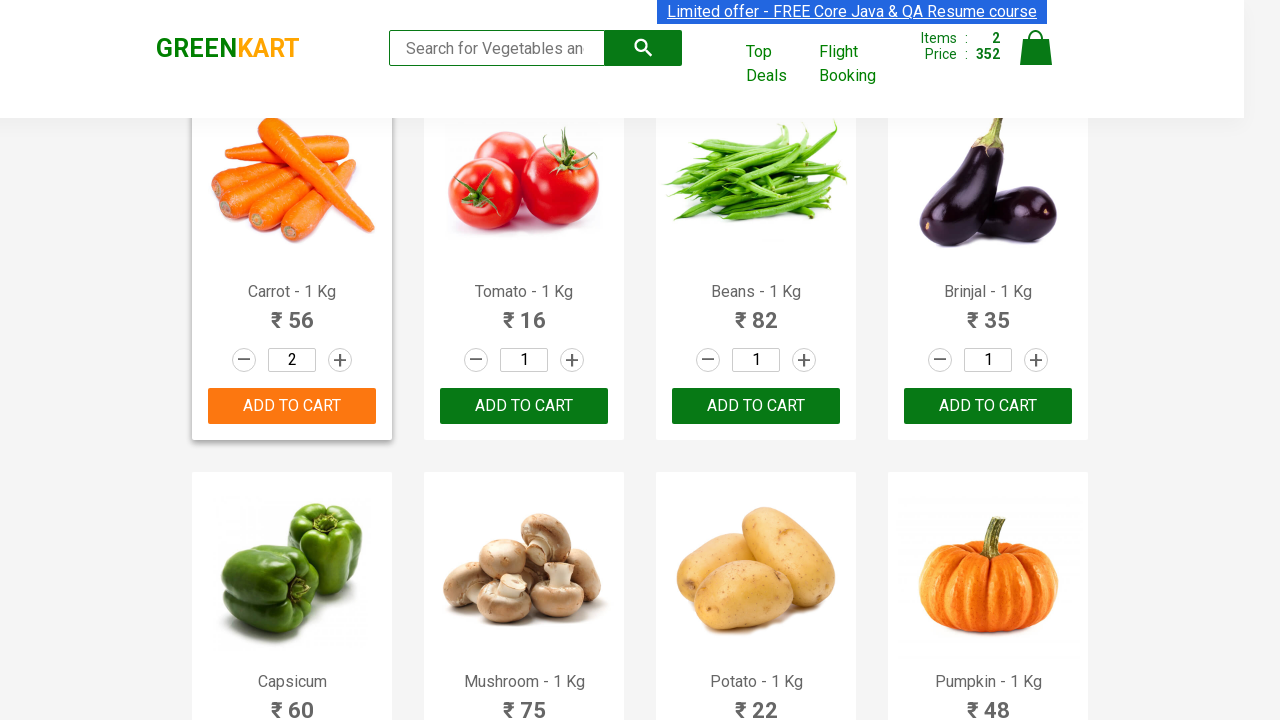